Tests text input functionality by entering text into a search field on the Omayo blog test page

Starting URL: https://omayo.blogspot.com/

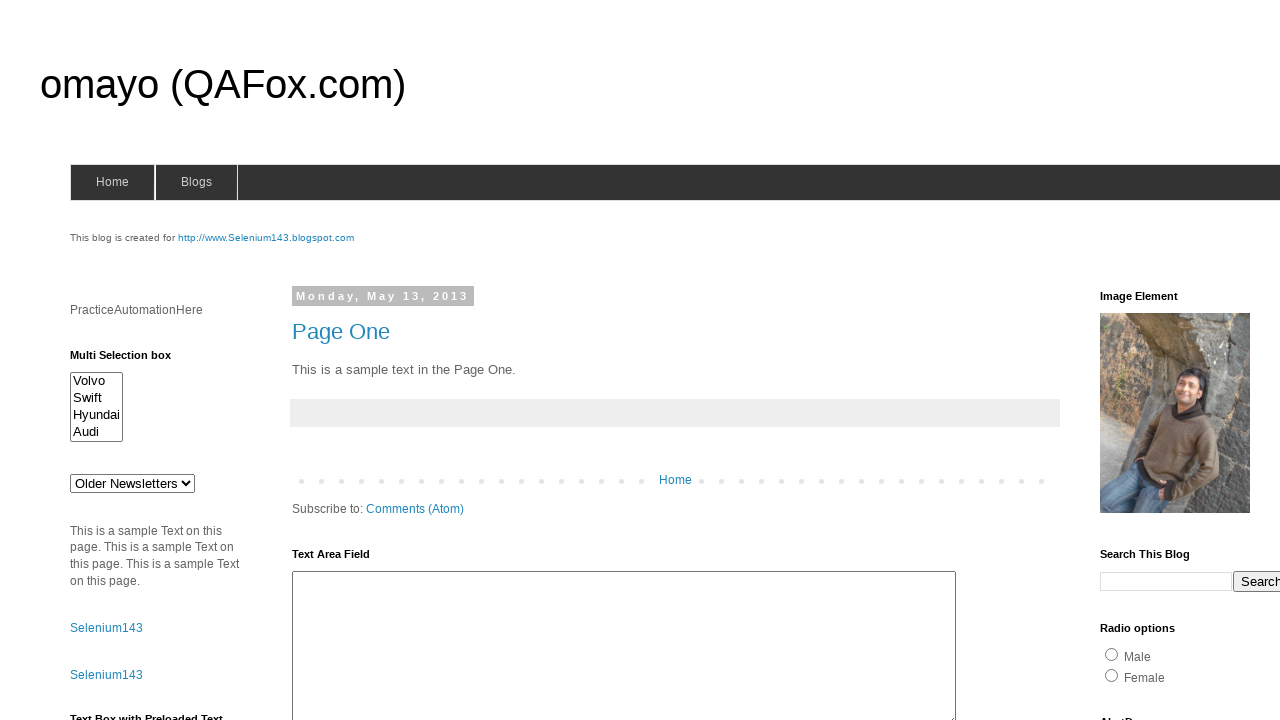

Filled search input field with 'Girigowda' on input[name='q'][type='text'].gsc-input
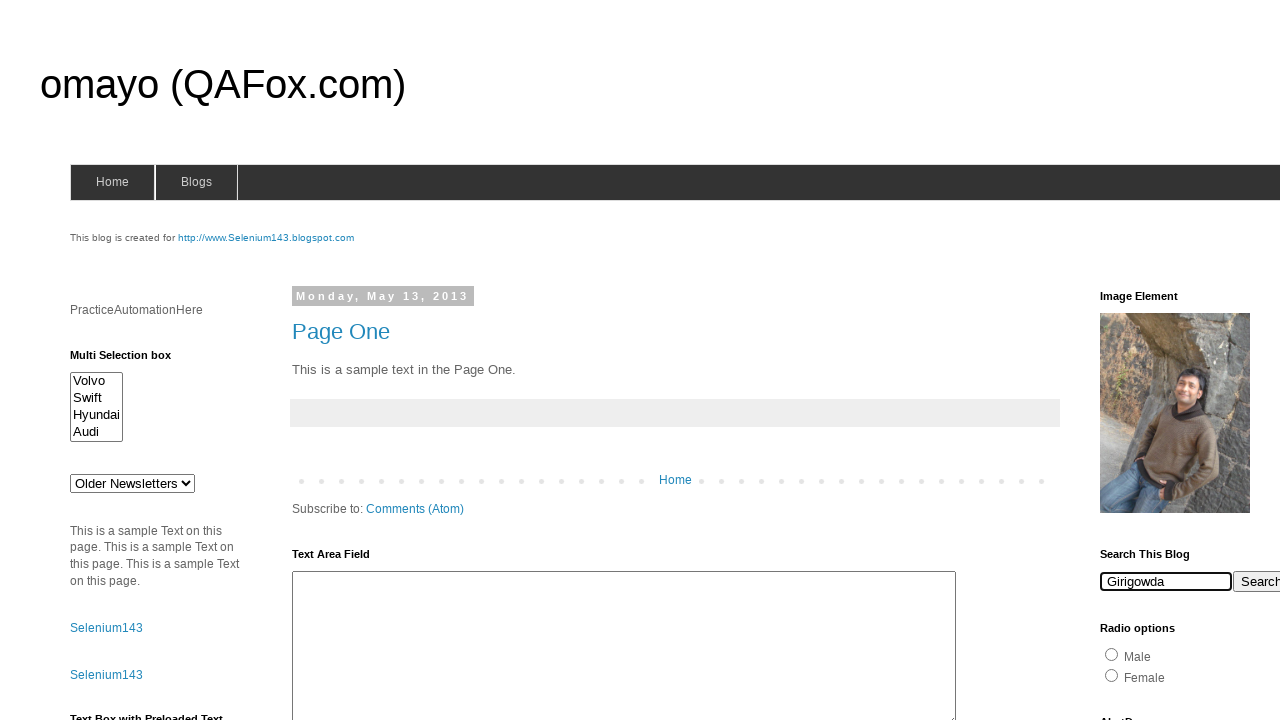

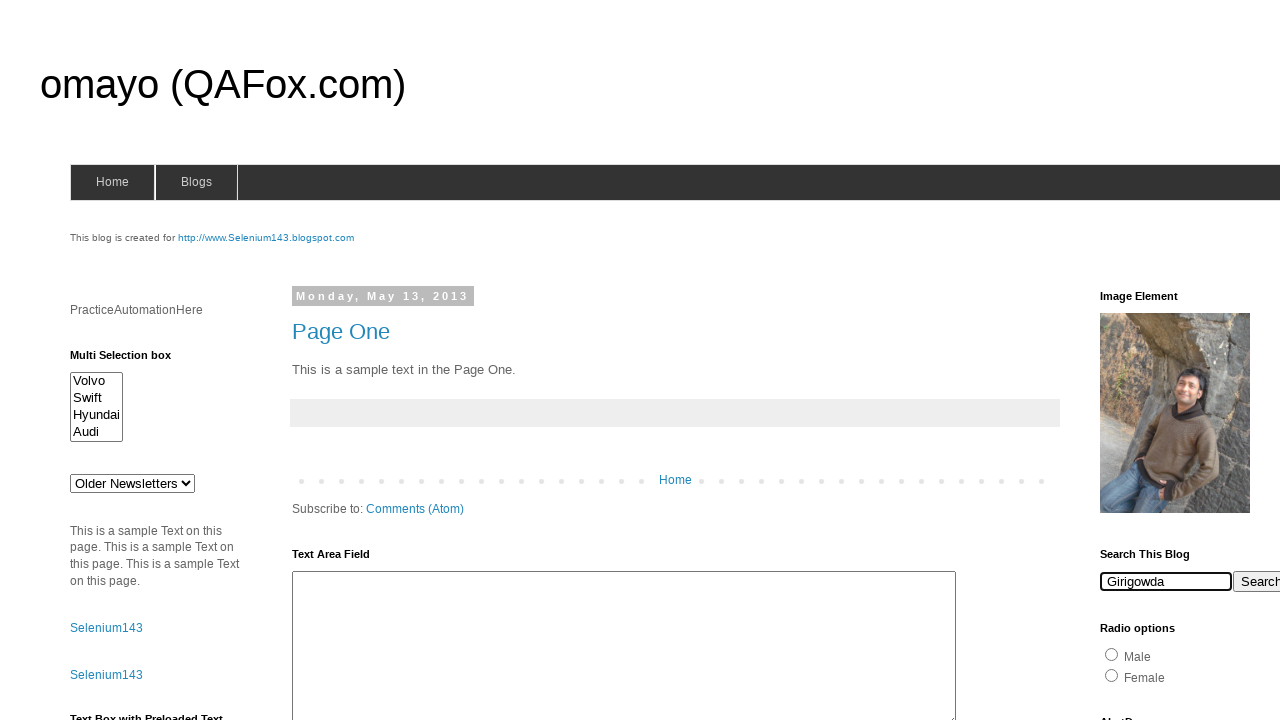